Tests slider interaction by clicking and holding the slider element, then moving it to the right using arrow key presses 25 times

Starting URL: https://demoqa.com/slider

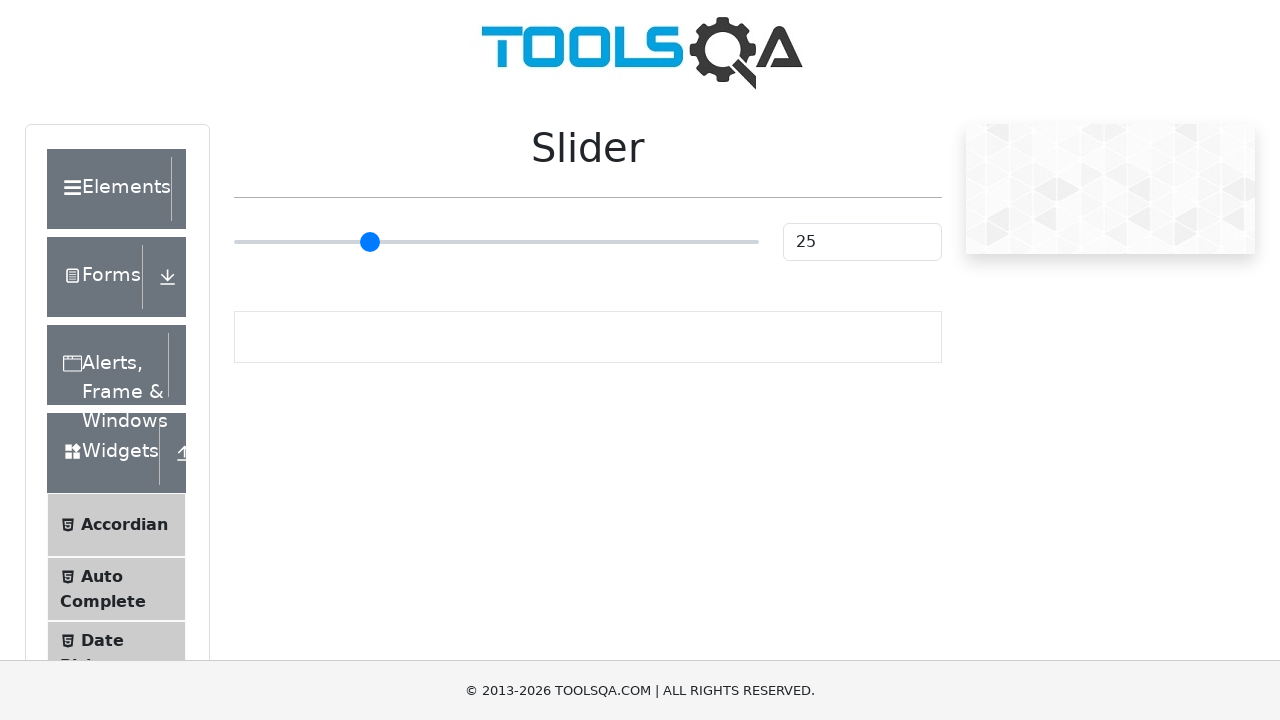

Located slider element
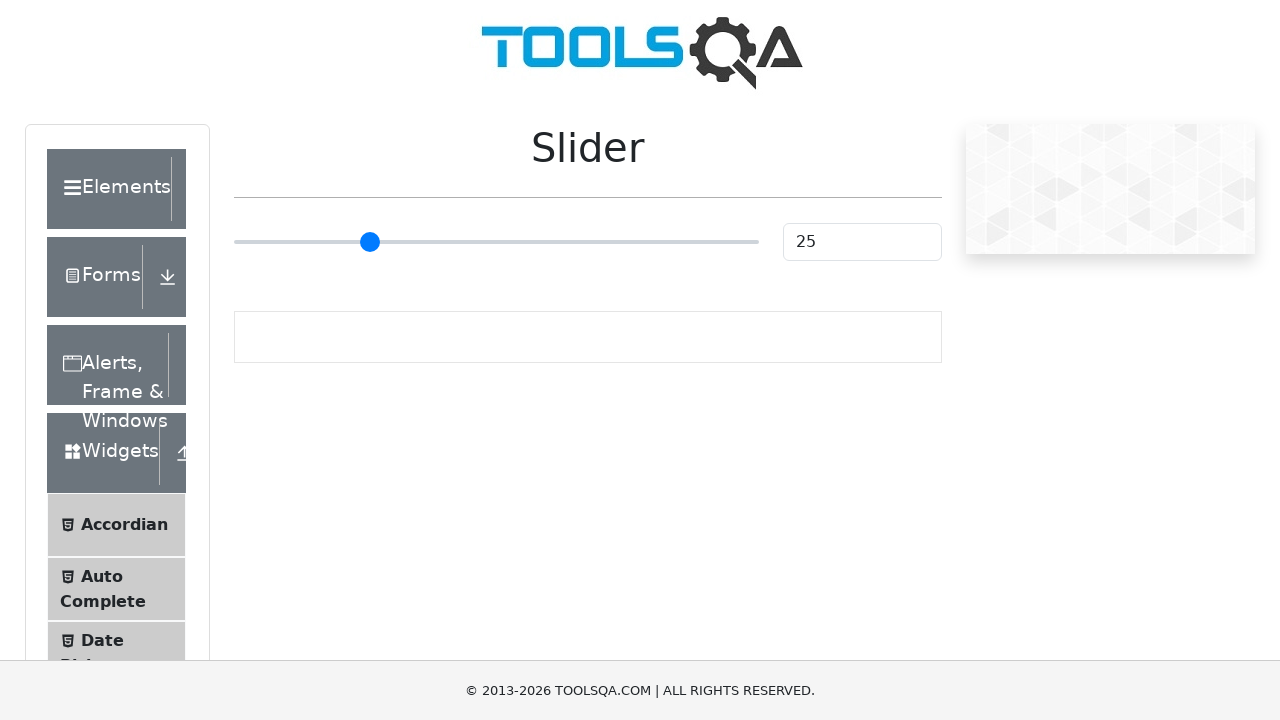

Clicked slider to focus it at (496, 242) on xpath=//input[@type='range']
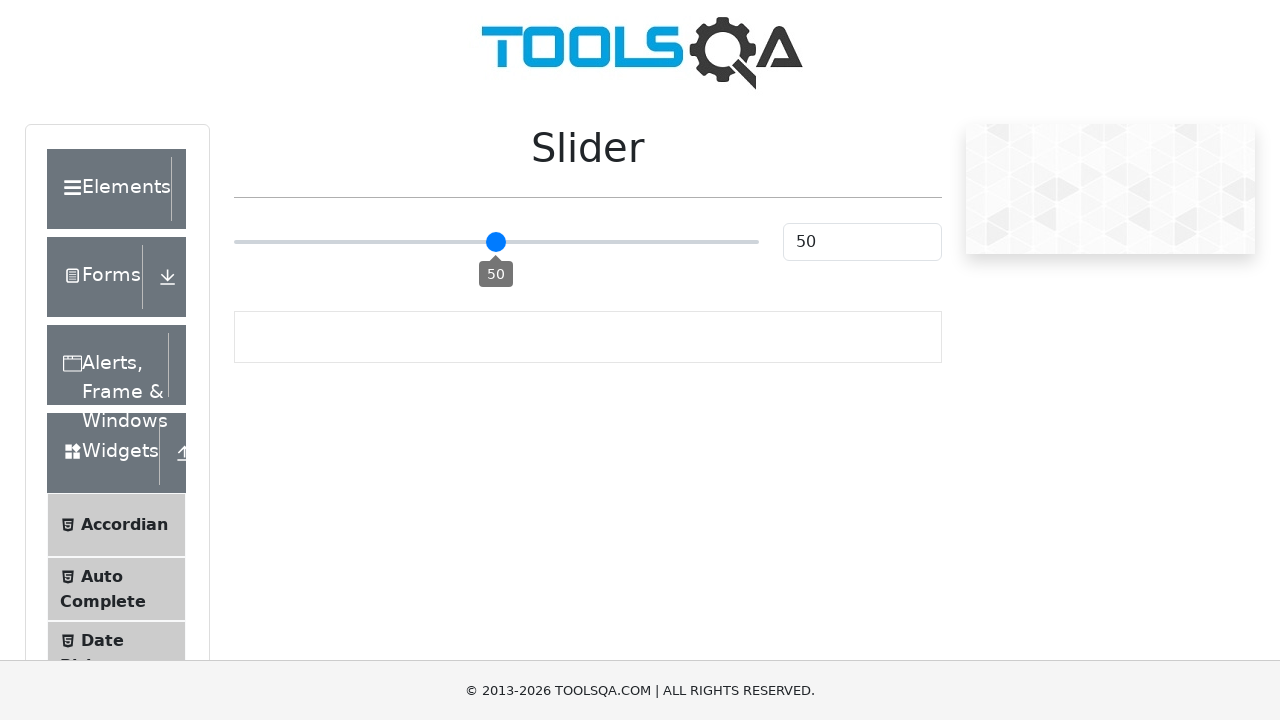

Pressed ArrowRight on slider (iteration 1/25) on xpath=//input[@type='range']
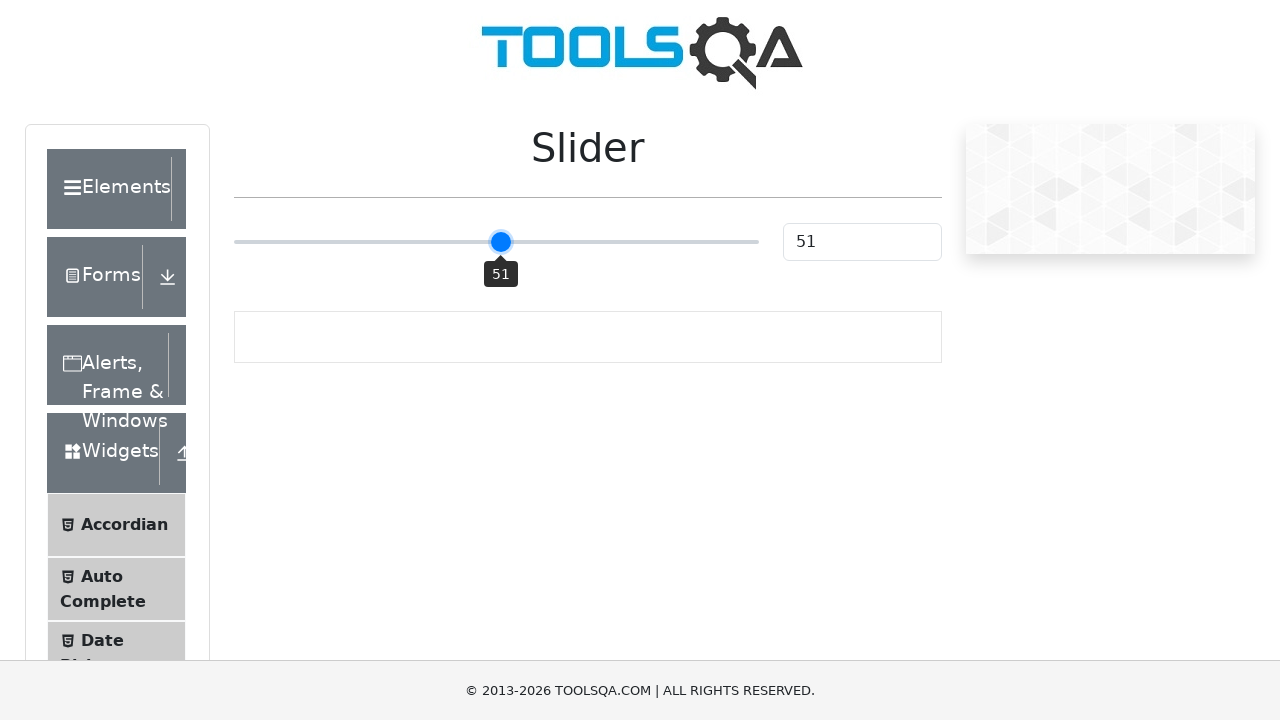

Pressed ArrowRight on slider (iteration 2/25) on xpath=//input[@type='range']
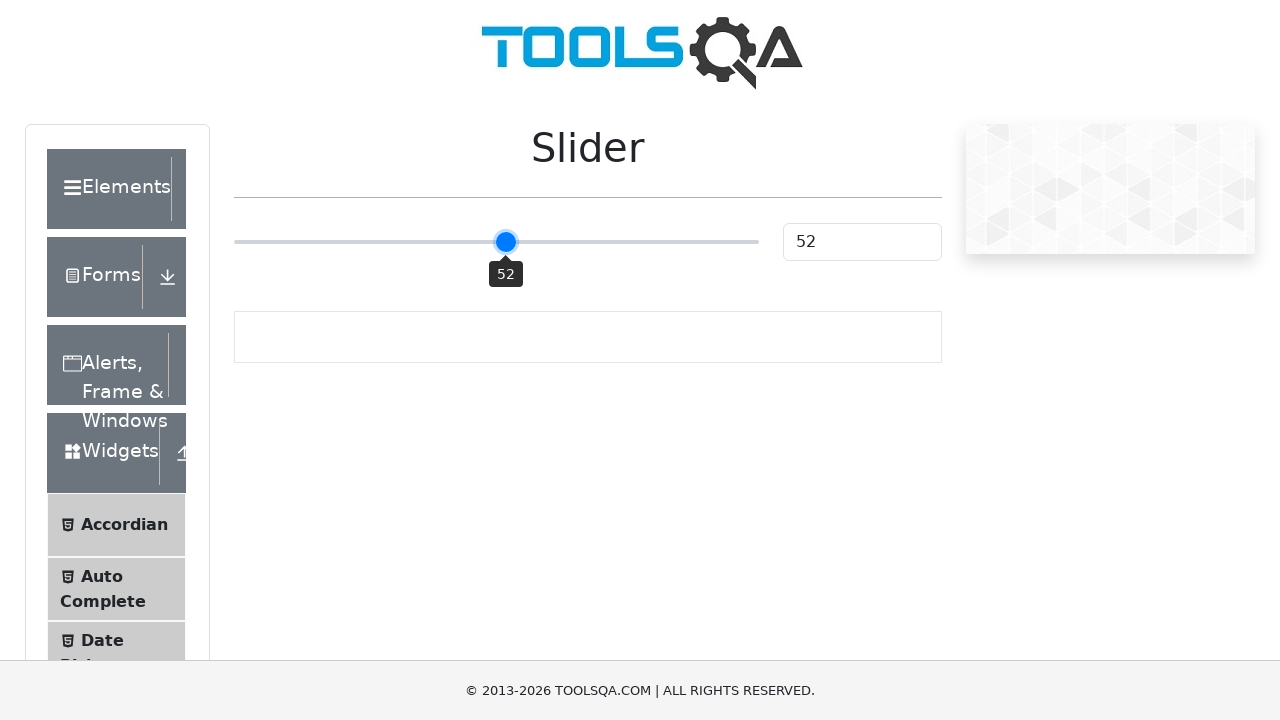

Pressed ArrowRight on slider (iteration 3/25) on xpath=//input[@type='range']
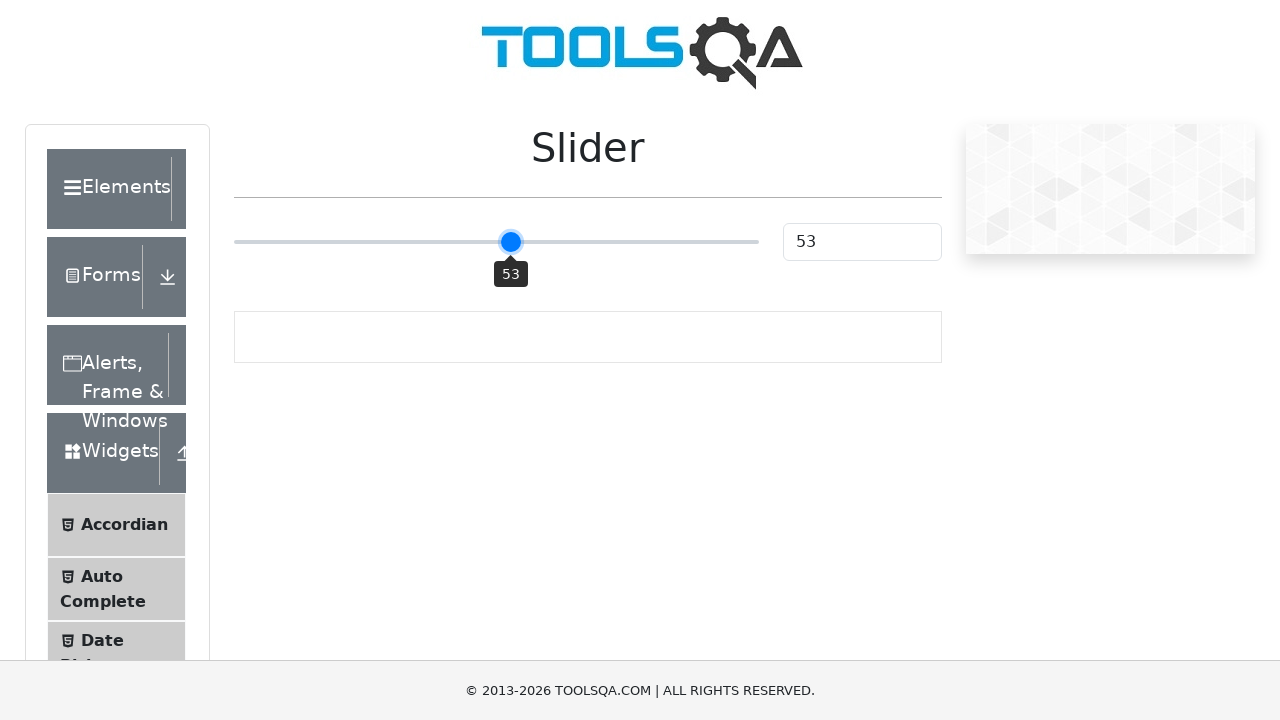

Pressed ArrowRight on slider (iteration 4/25) on xpath=//input[@type='range']
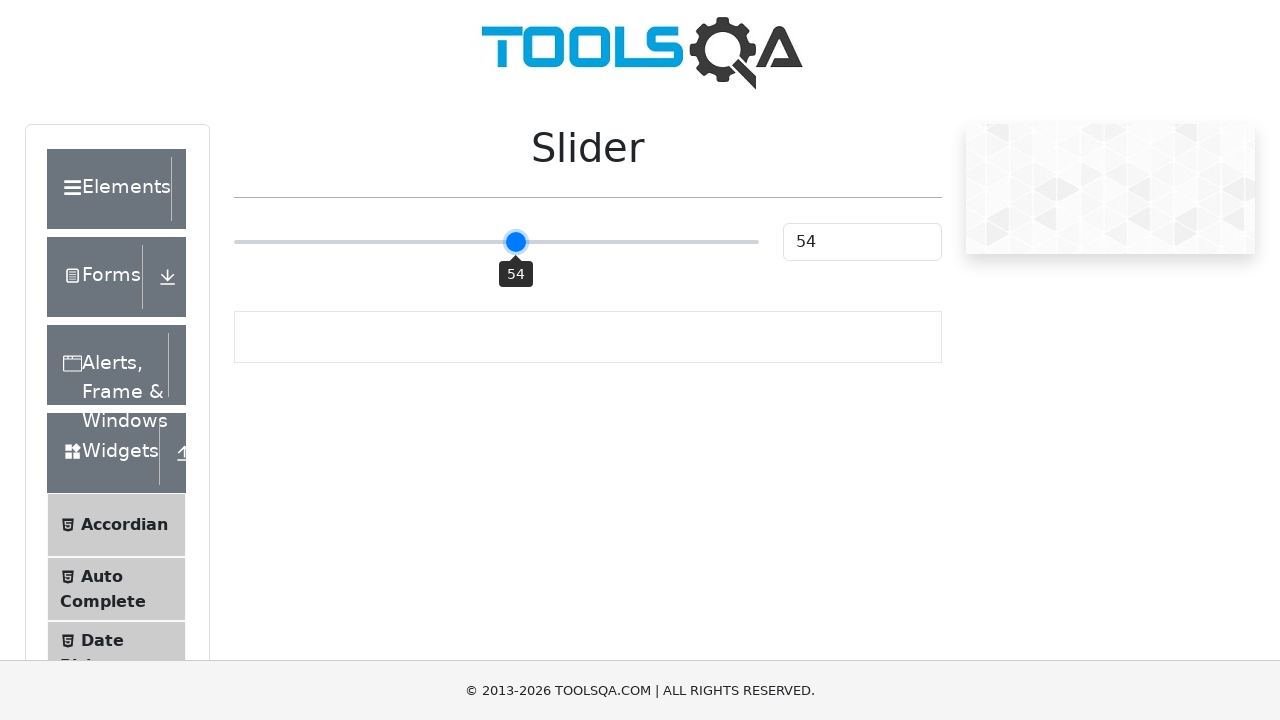

Pressed ArrowRight on slider (iteration 5/25) on xpath=//input[@type='range']
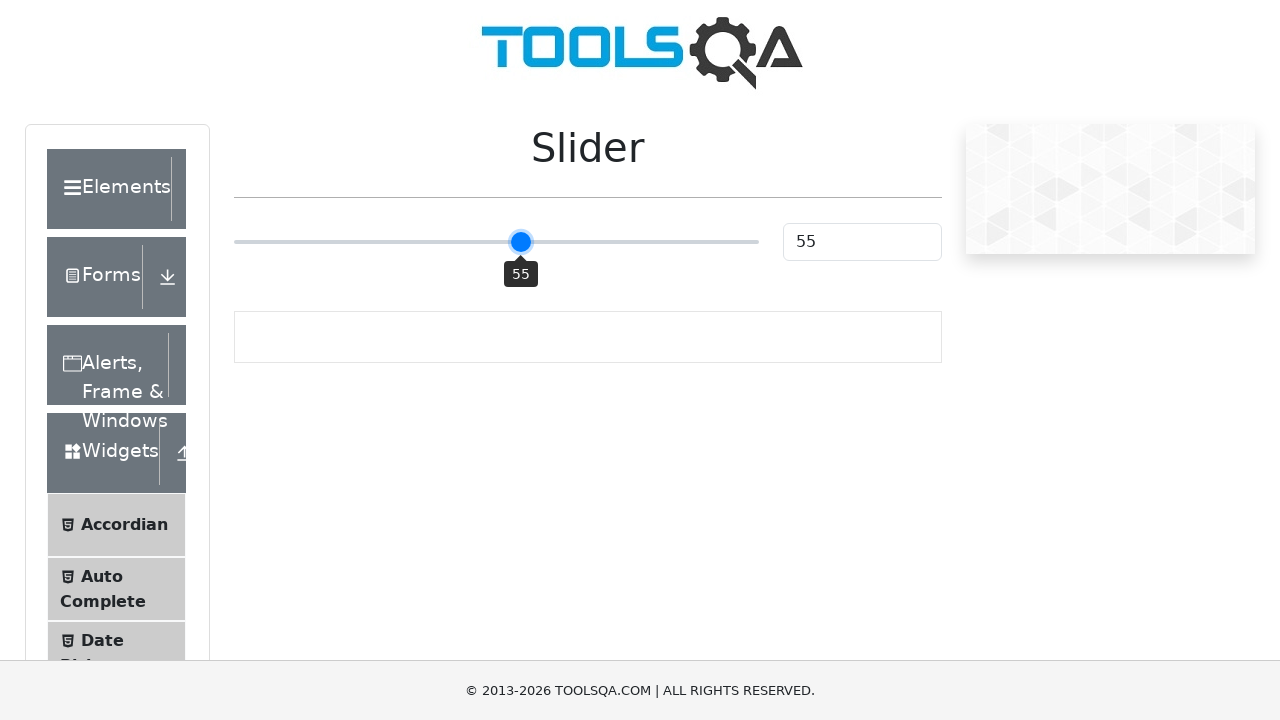

Pressed ArrowRight on slider (iteration 6/25) on xpath=//input[@type='range']
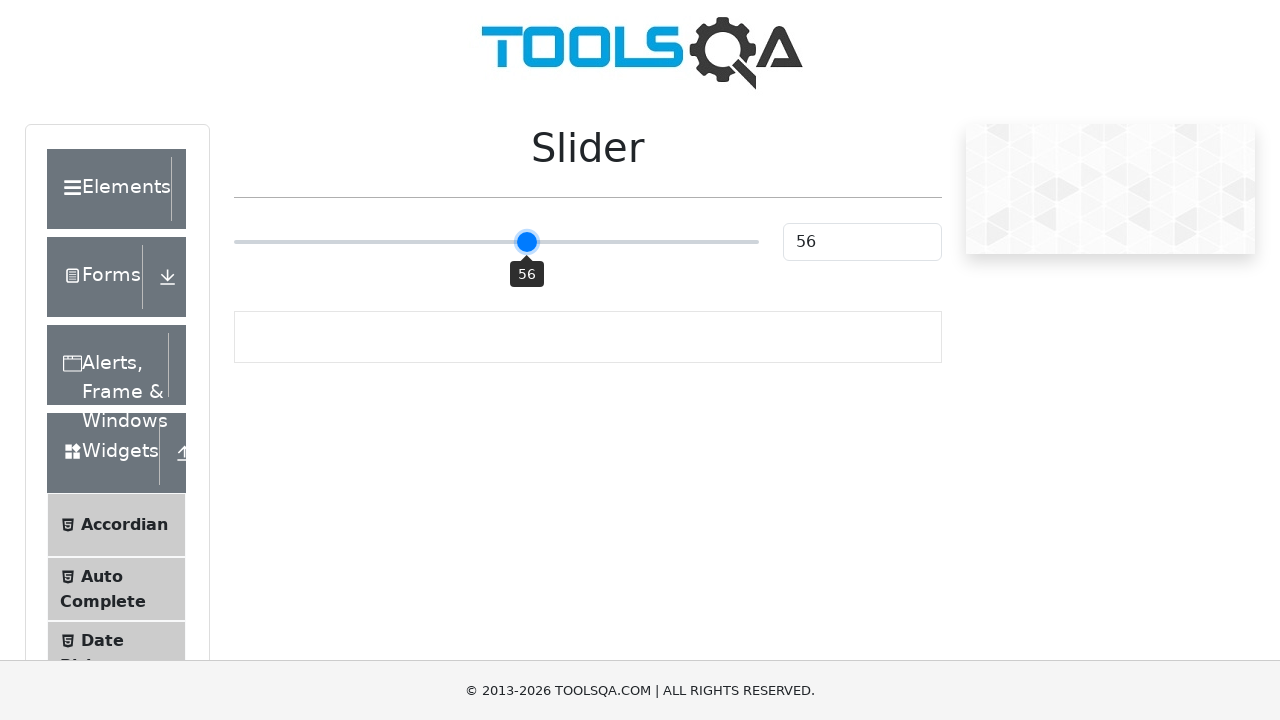

Pressed ArrowRight on slider (iteration 7/25) on xpath=//input[@type='range']
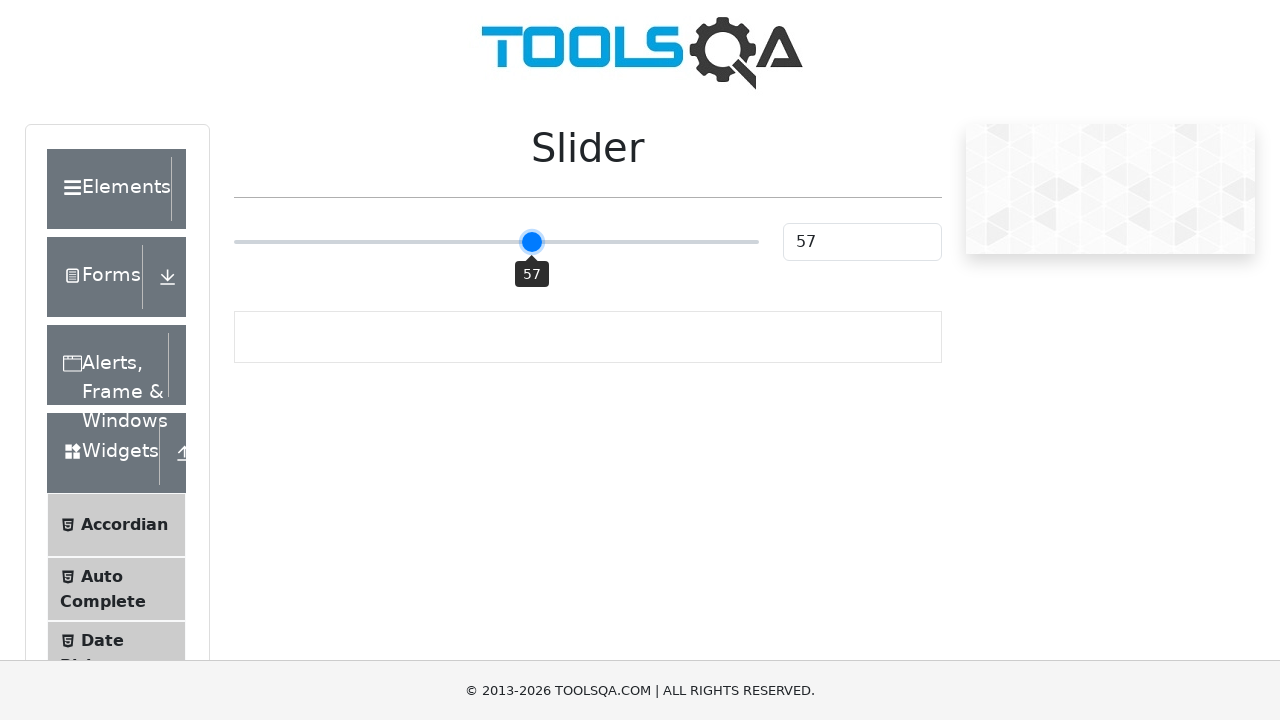

Pressed ArrowRight on slider (iteration 8/25) on xpath=//input[@type='range']
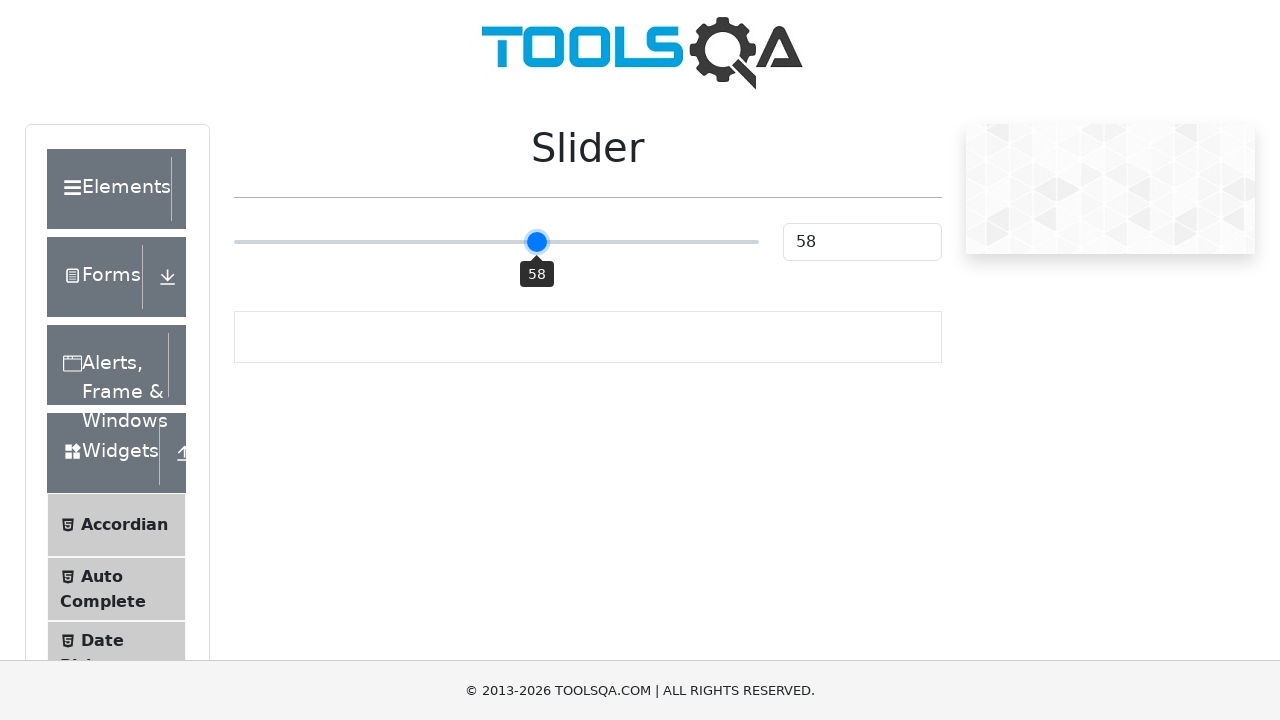

Pressed ArrowRight on slider (iteration 9/25) on xpath=//input[@type='range']
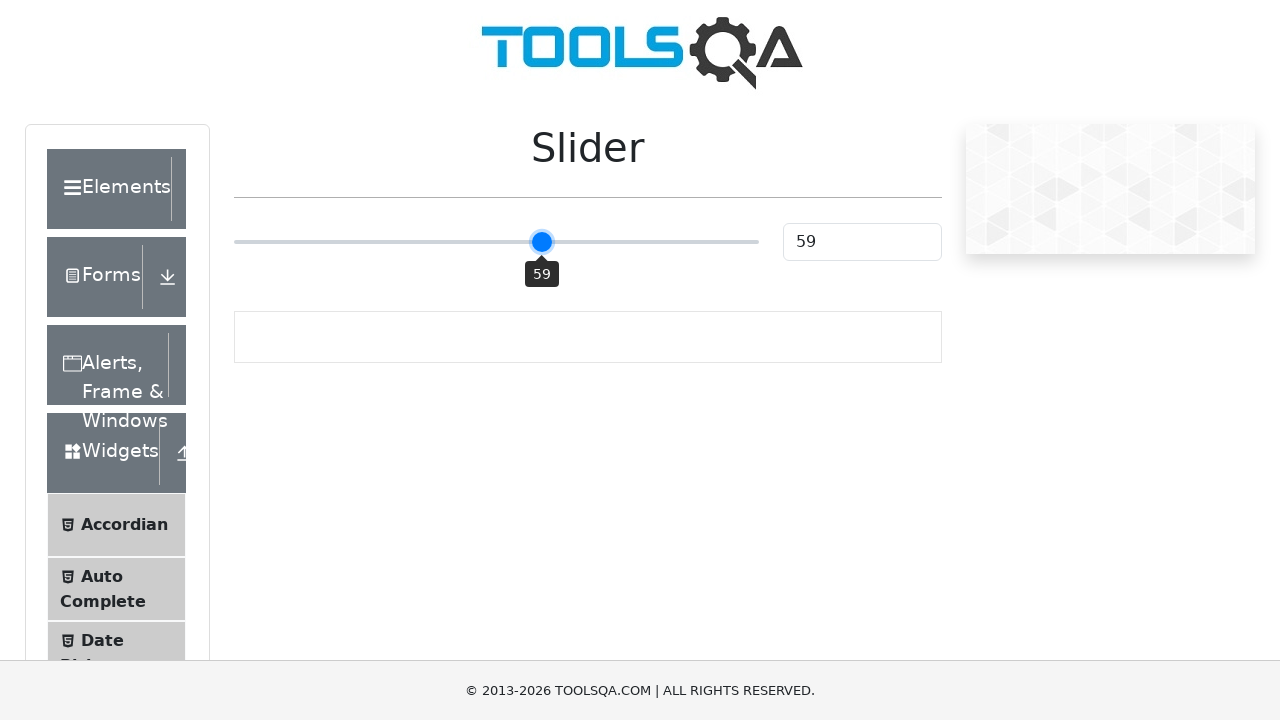

Pressed ArrowRight on slider (iteration 10/25) on xpath=//input[@type='range']
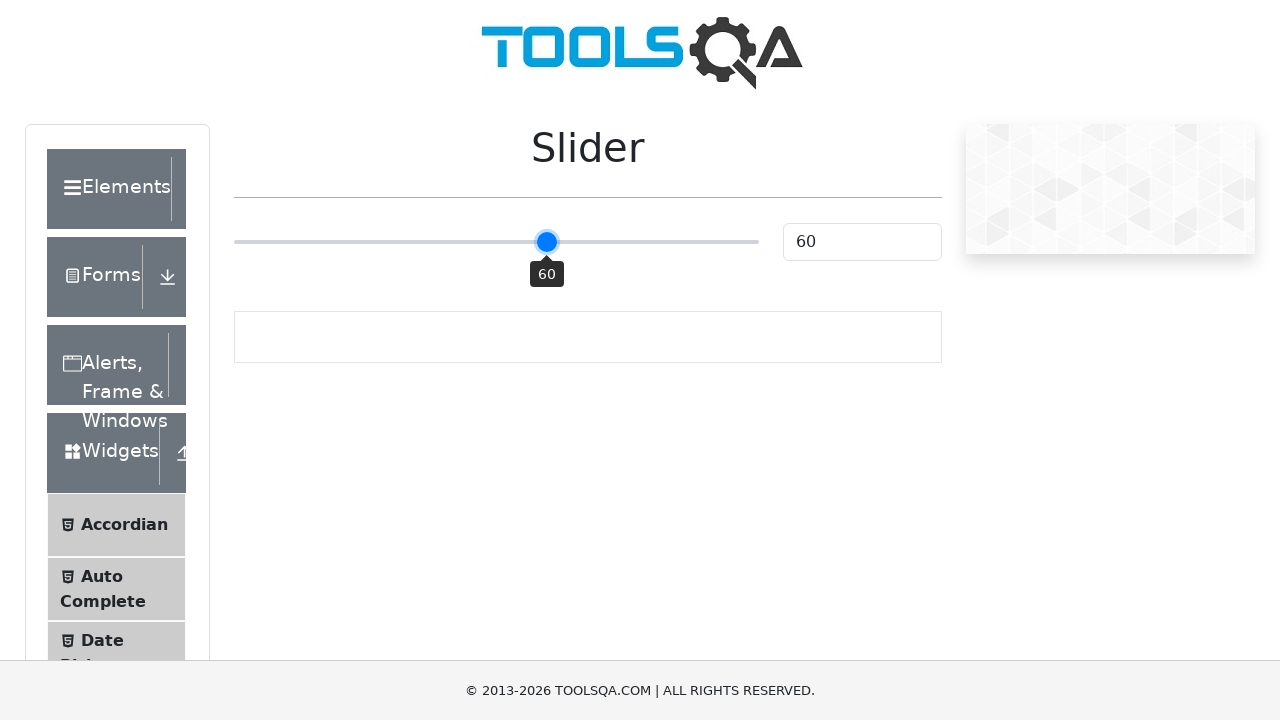

Pressed ArrowRight on slider (iteration 11/25) on xpath=//input[@type='range']
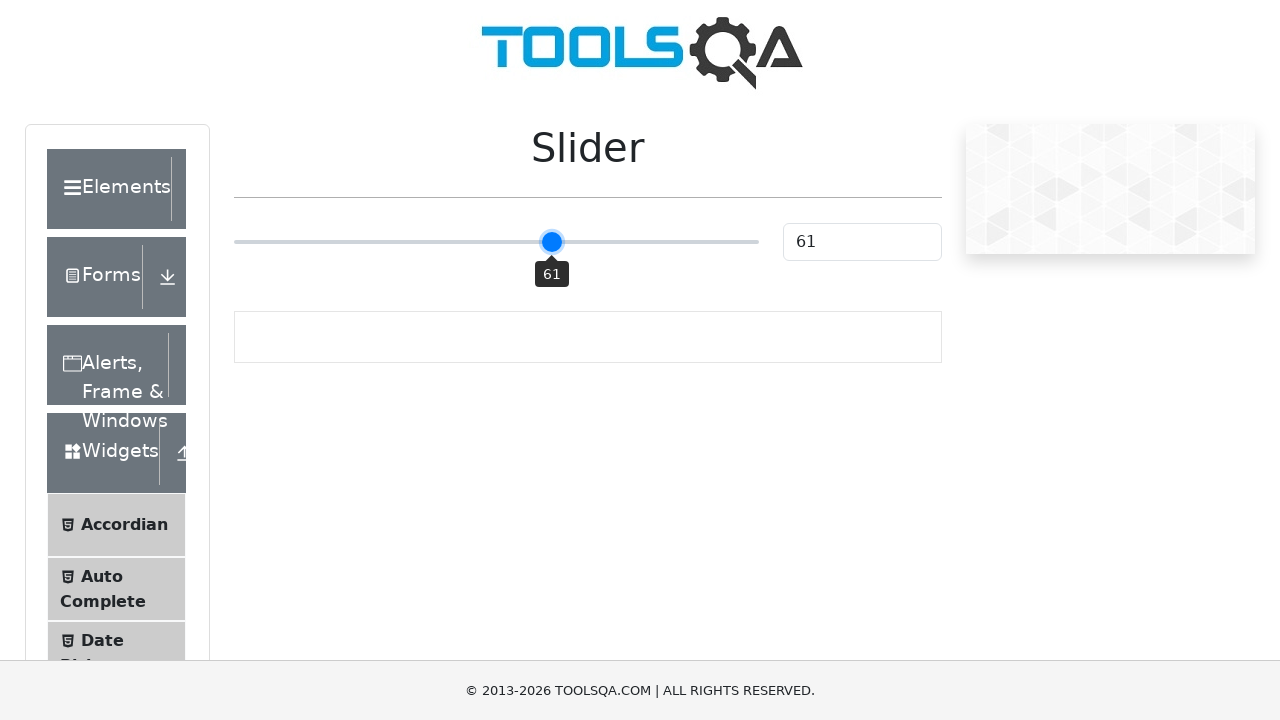

Pressed ArrowRight on slider (iteration 12/25) on xpath=//input[@type='range']
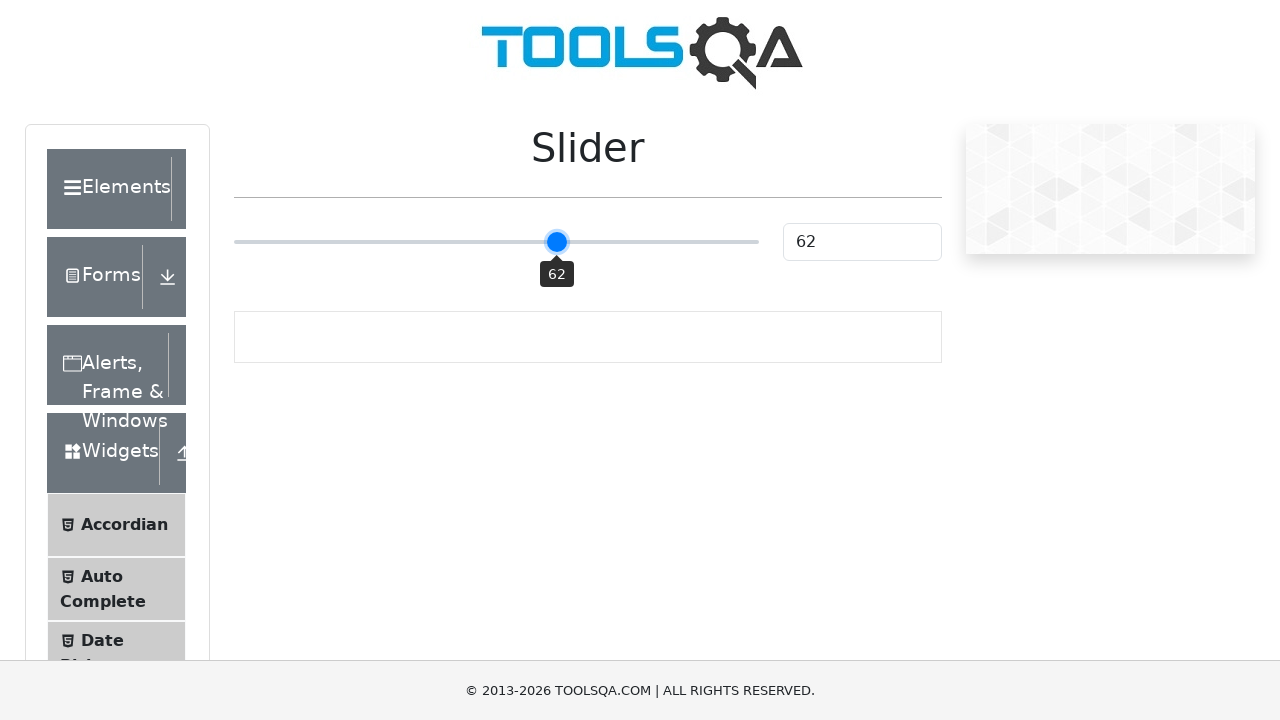

Pressed ArrowRight on slider (iteration 13/25) on xpath=//input[@type='range']
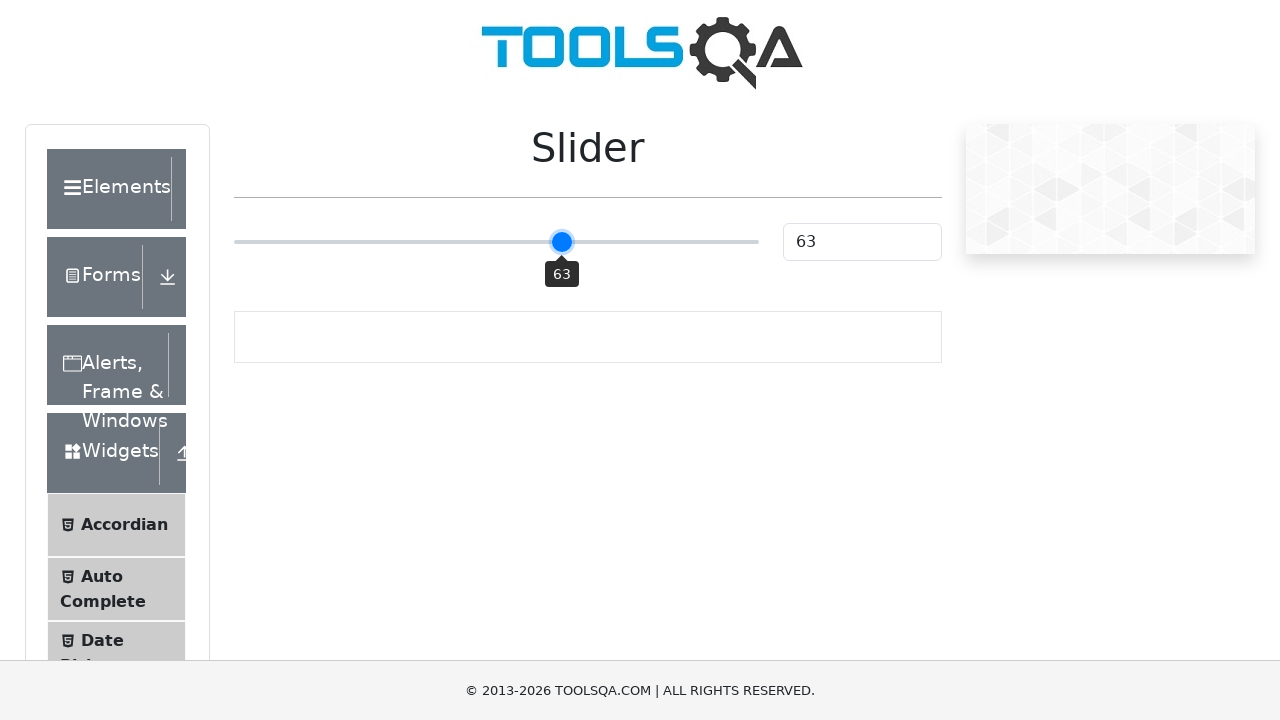

Pressed ArrowRight on slider (iteration 14/25) on xpath=//input[@type='range']
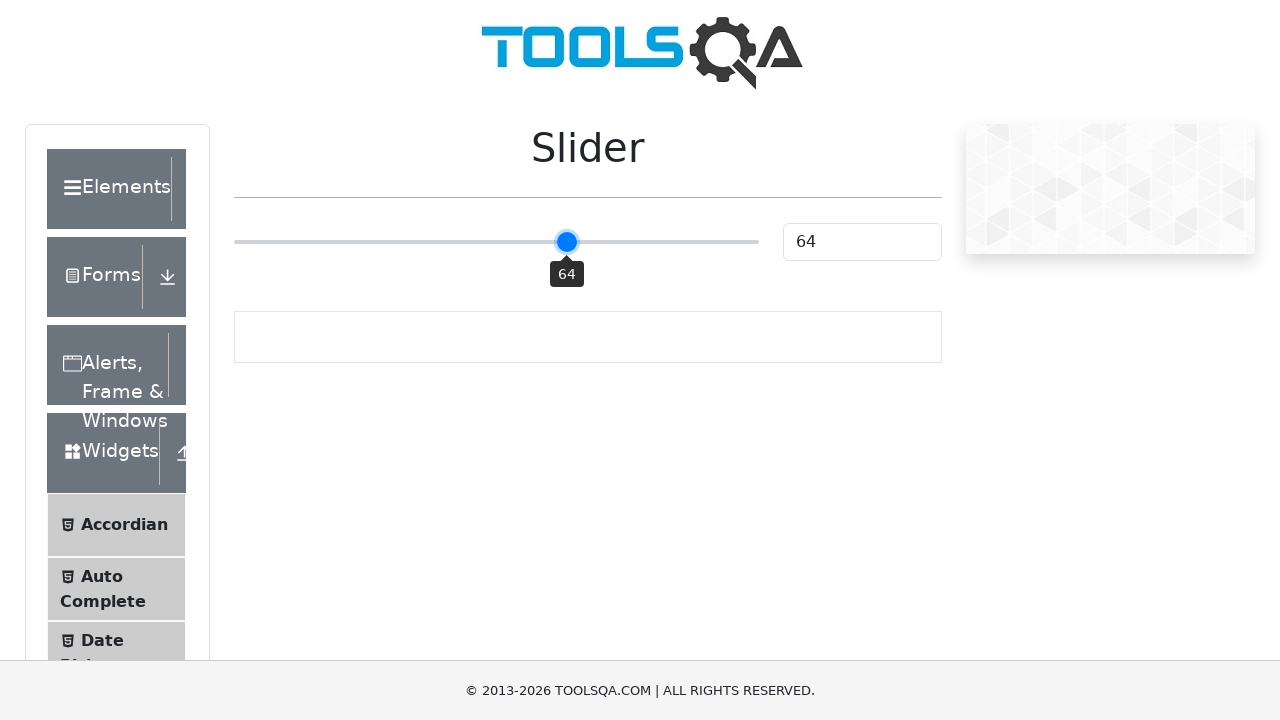

Pressed ArrowRight on slider (iteration 15/25) on xpath=//input[@type='range']
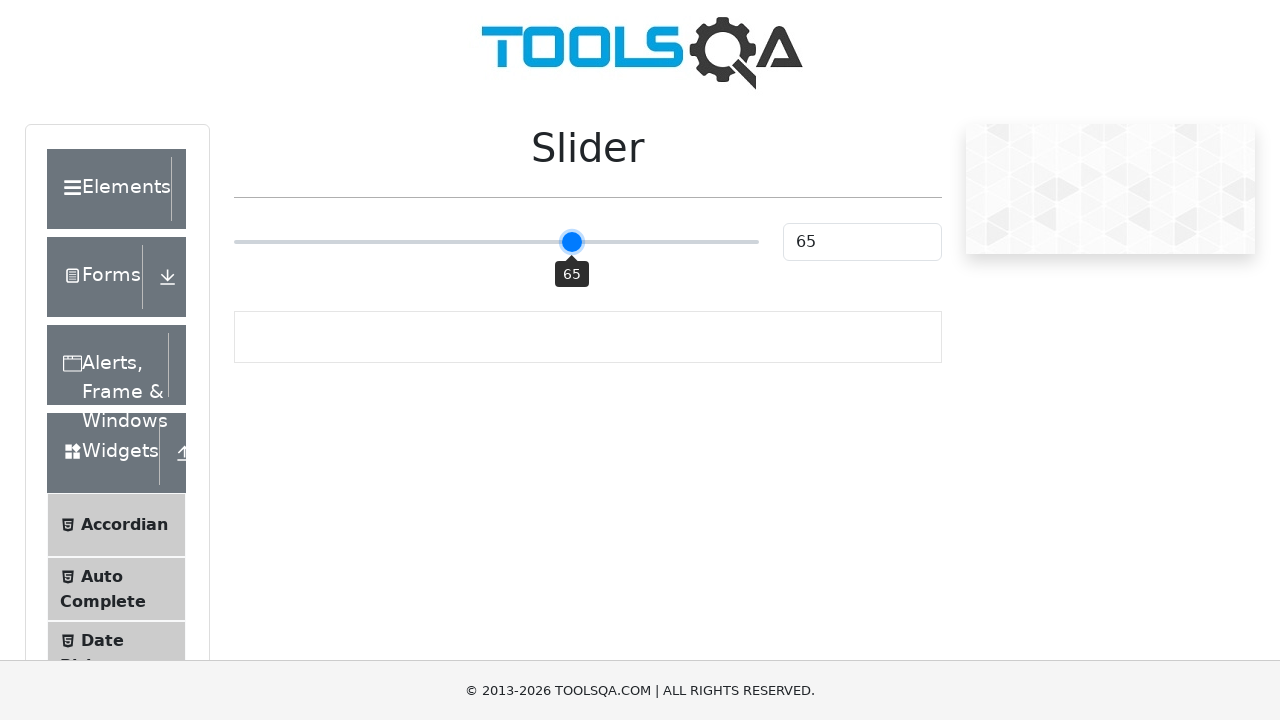

Pressed ArrowRight on slider (iteration 16/25) on xpath=//input[@type='range']
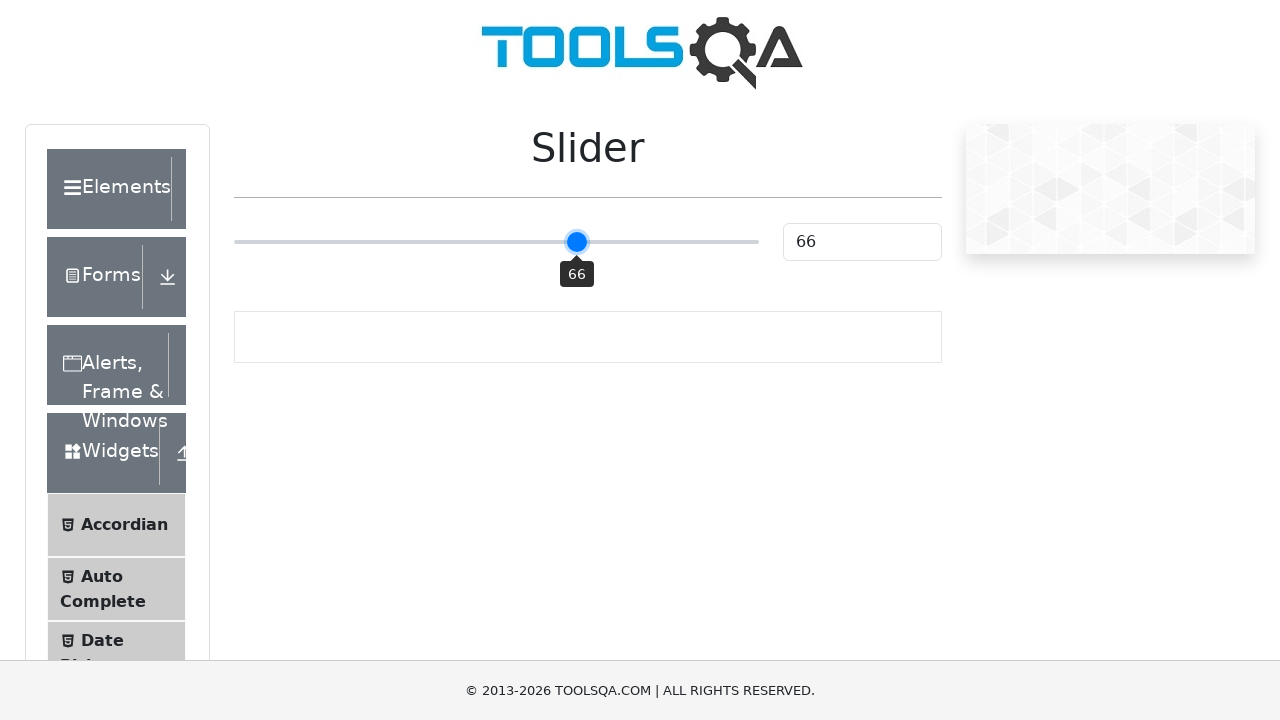

Pressed ArrowRight on slider (iteration 17/25) on xpath=//input[@type='range']
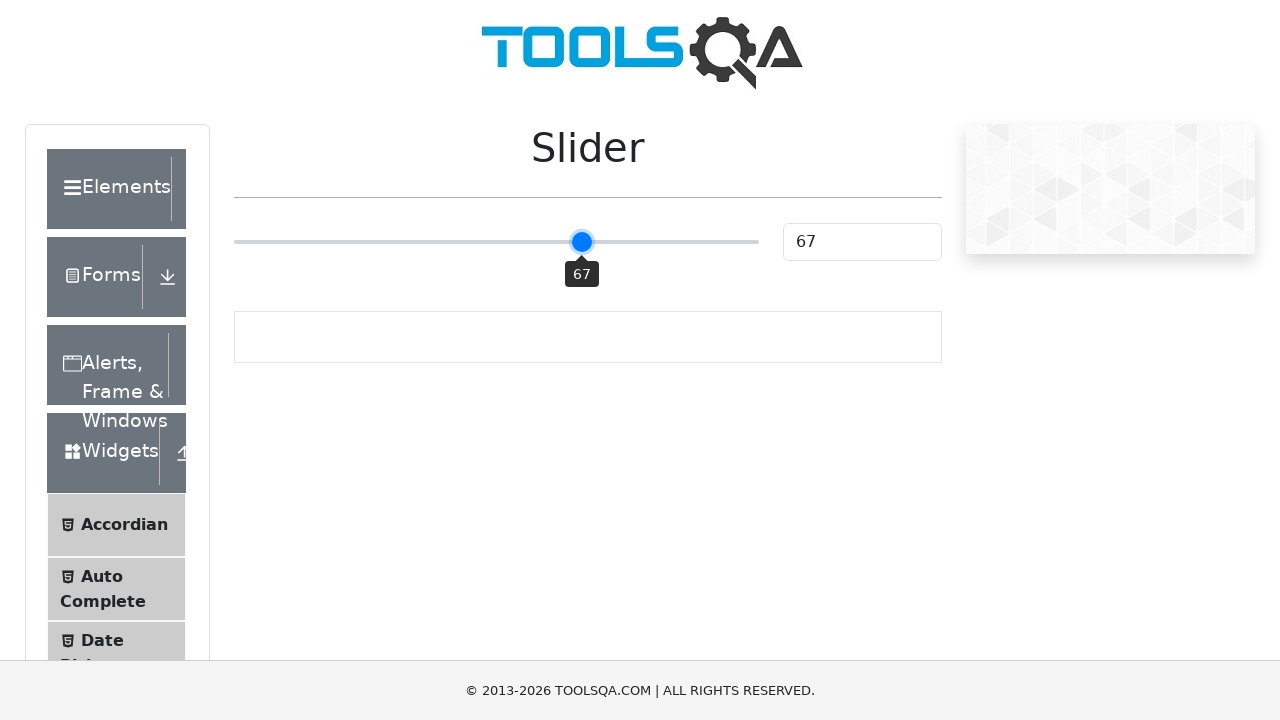

Pressed ArrowRight on slider (iteration 18/25) on xpath=//input[@type='range']
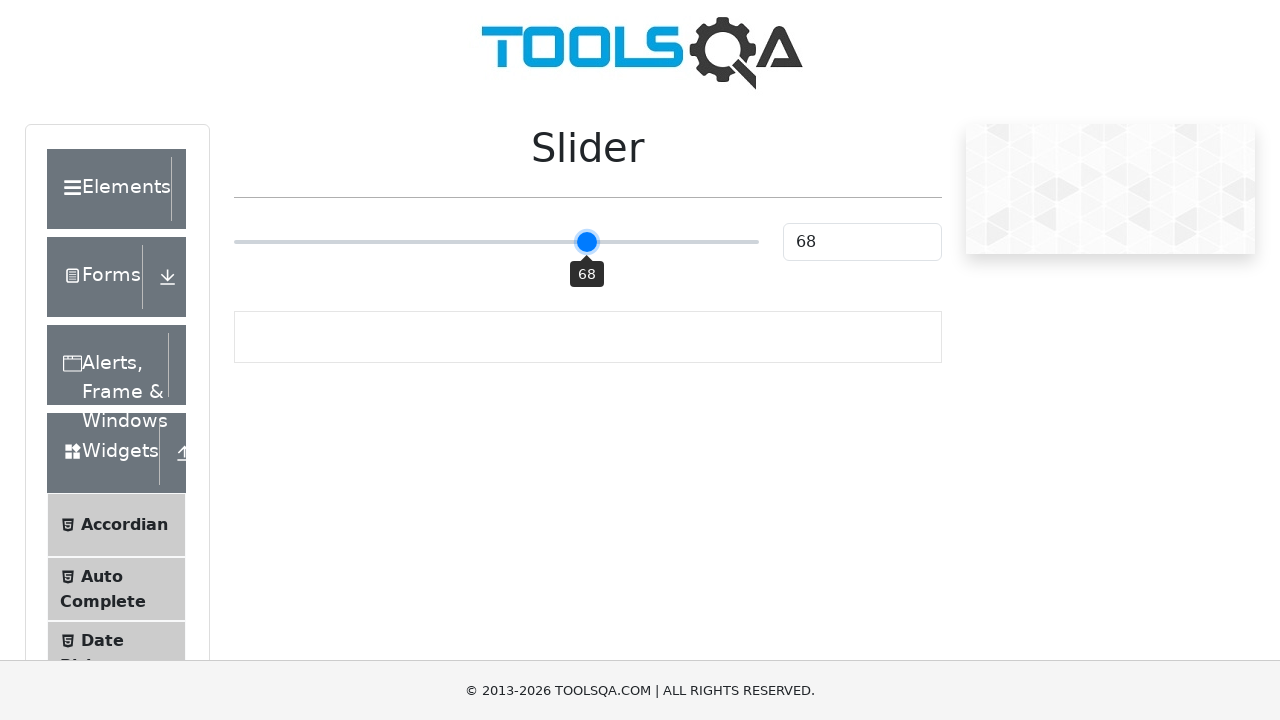

Pressed ArrowRight on slider (iteration 19/25) on xpath=//input[@type='range']
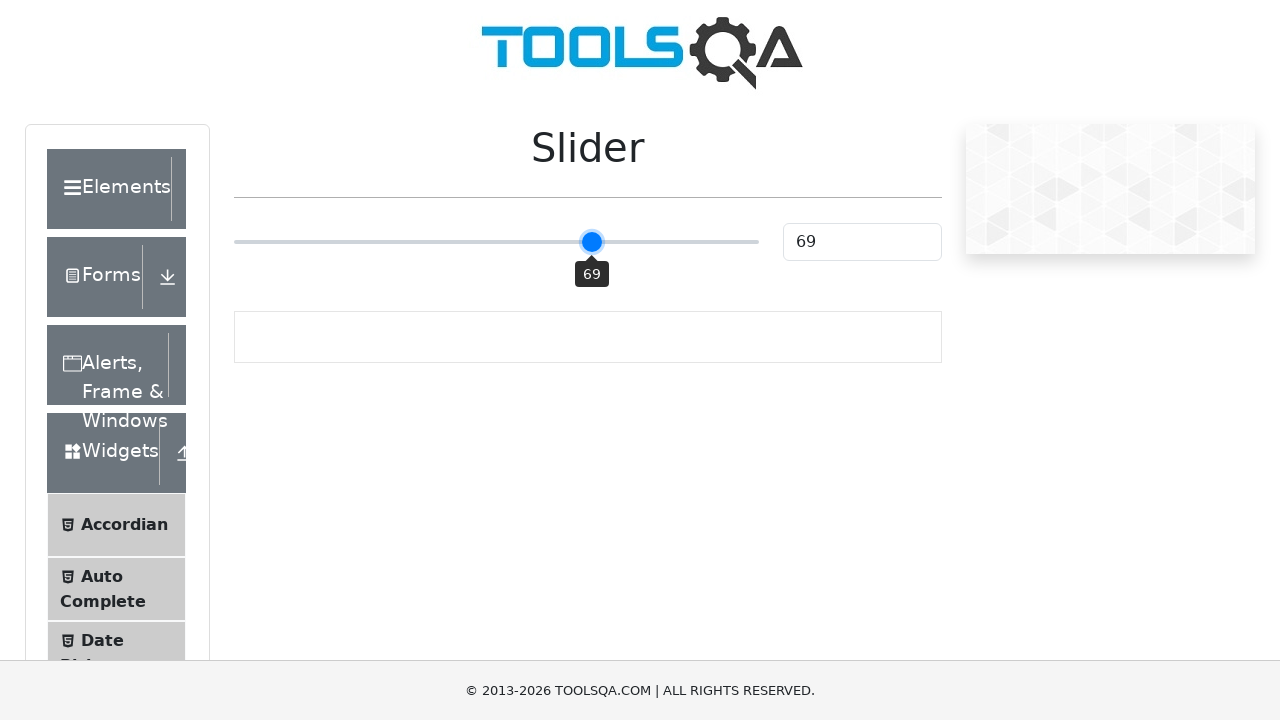

Pressed ArrowRight on slider (iteration 20/25) on xpath=//input[@type='range']
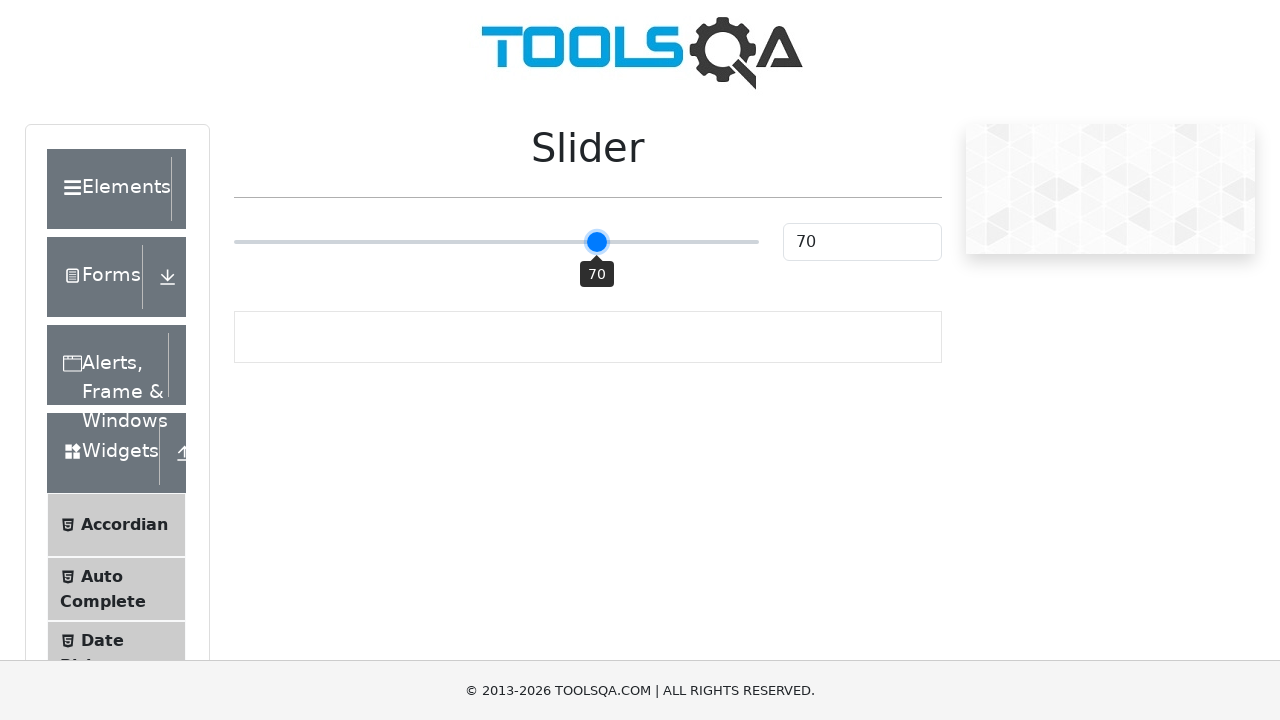

Pressed ArrowRight on slider (iteration 21/25) on xpath=//input[@type='range']
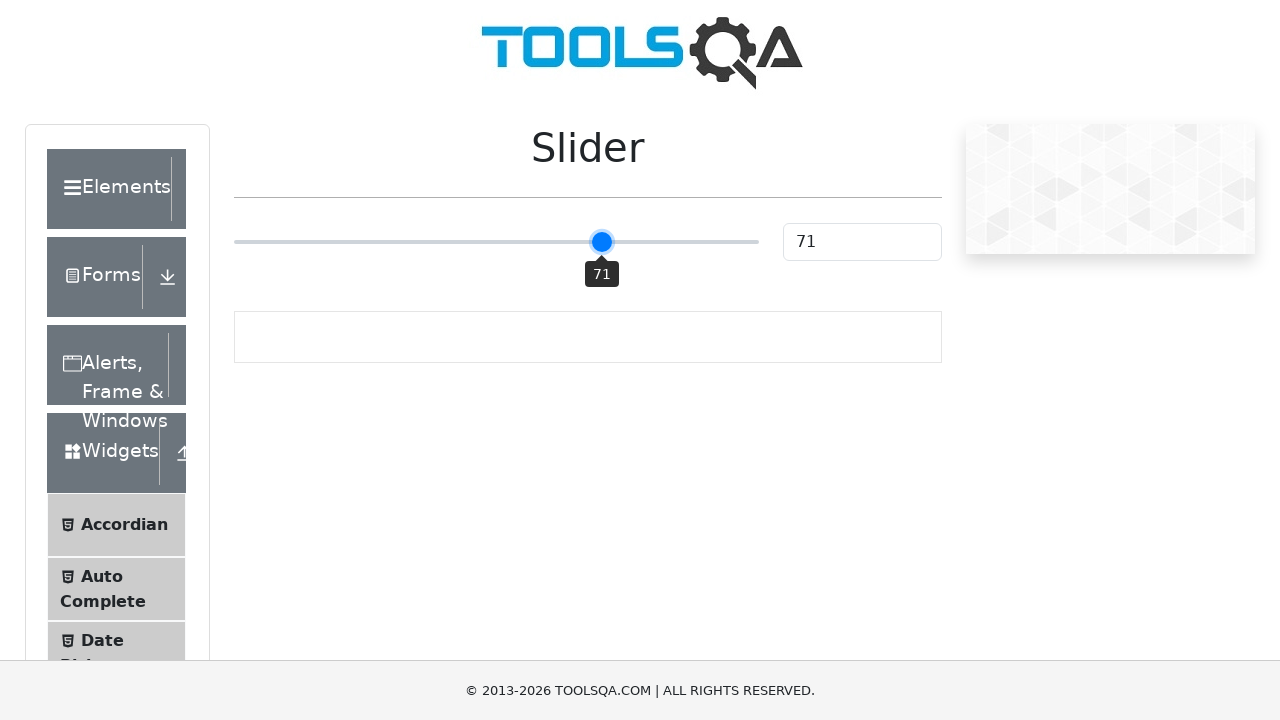

Pressed ArrowRight on slider (iteration 22/25) on xpath=//input[@type='range']
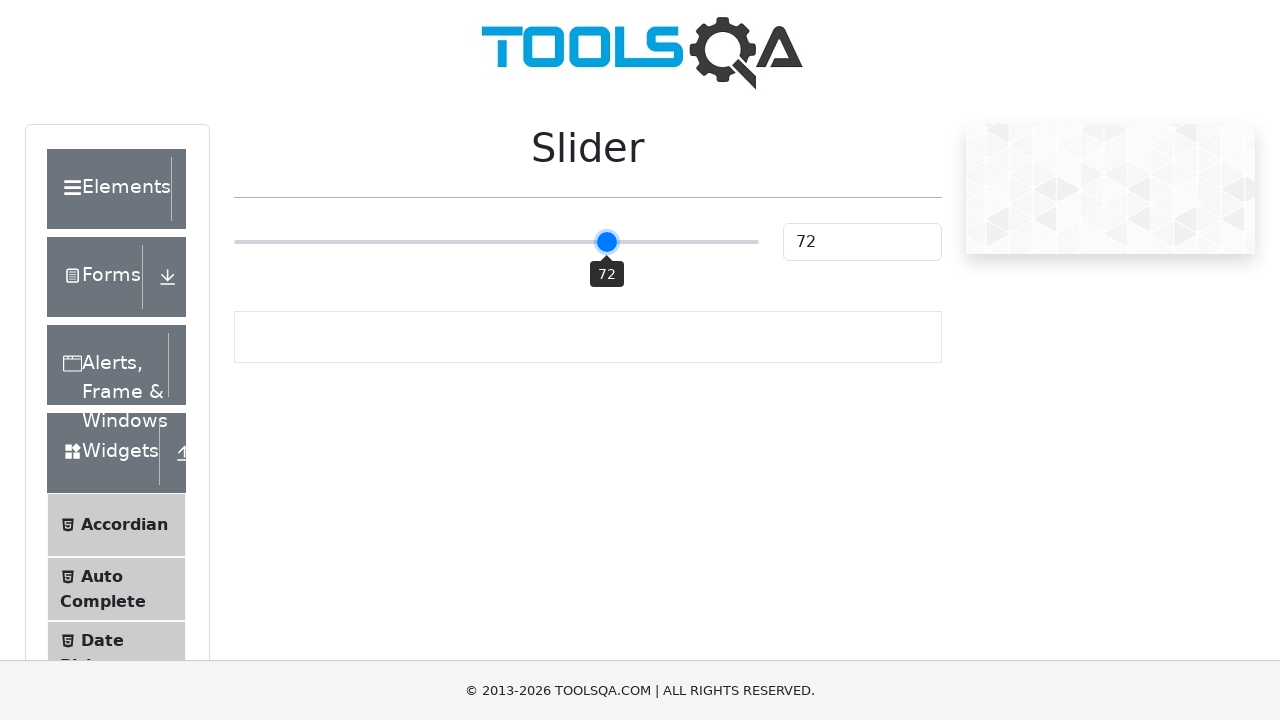

Pressed ArrowRight on slider (iteration 23/25) on xpath=//input[@type='range']
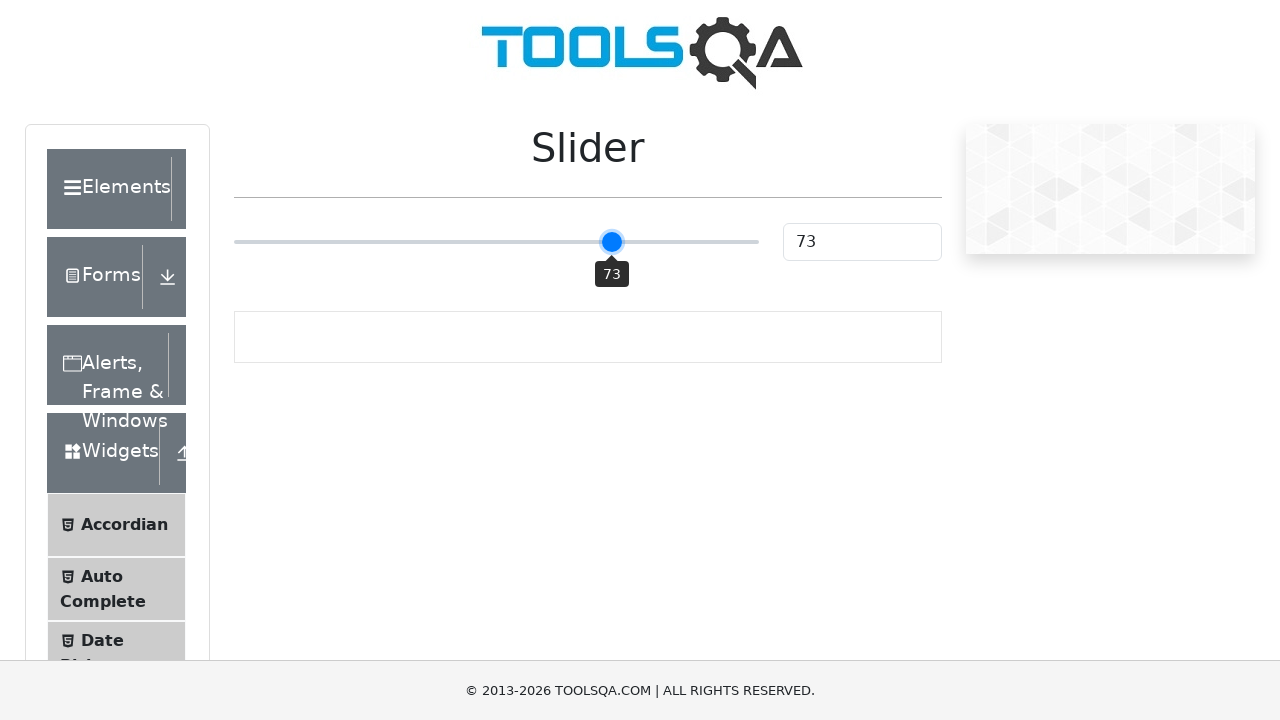

Pressed ArrowRight on slider (iteration 24/25) on xpath=//input[@type='range']
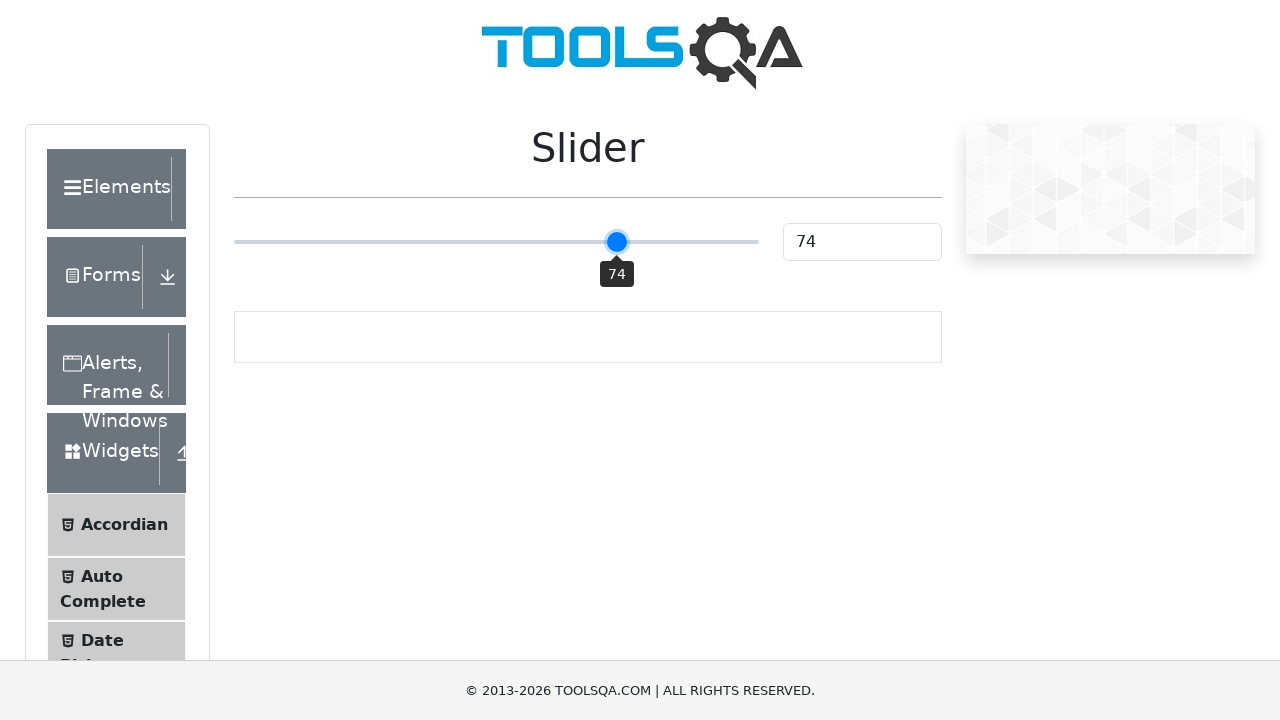

Pressed ArrowRight on slider (iteration 25/25) on xpath=//input[@type='range']
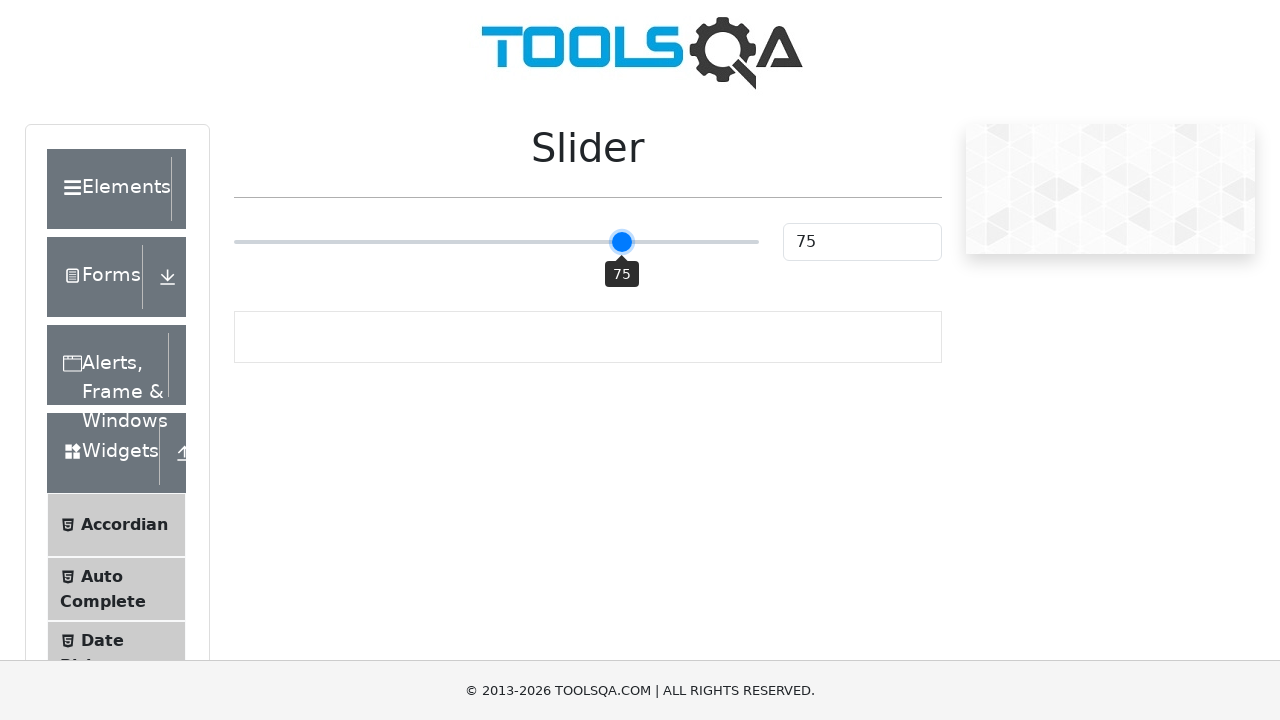

Waited 500ms for slider interaction to complete
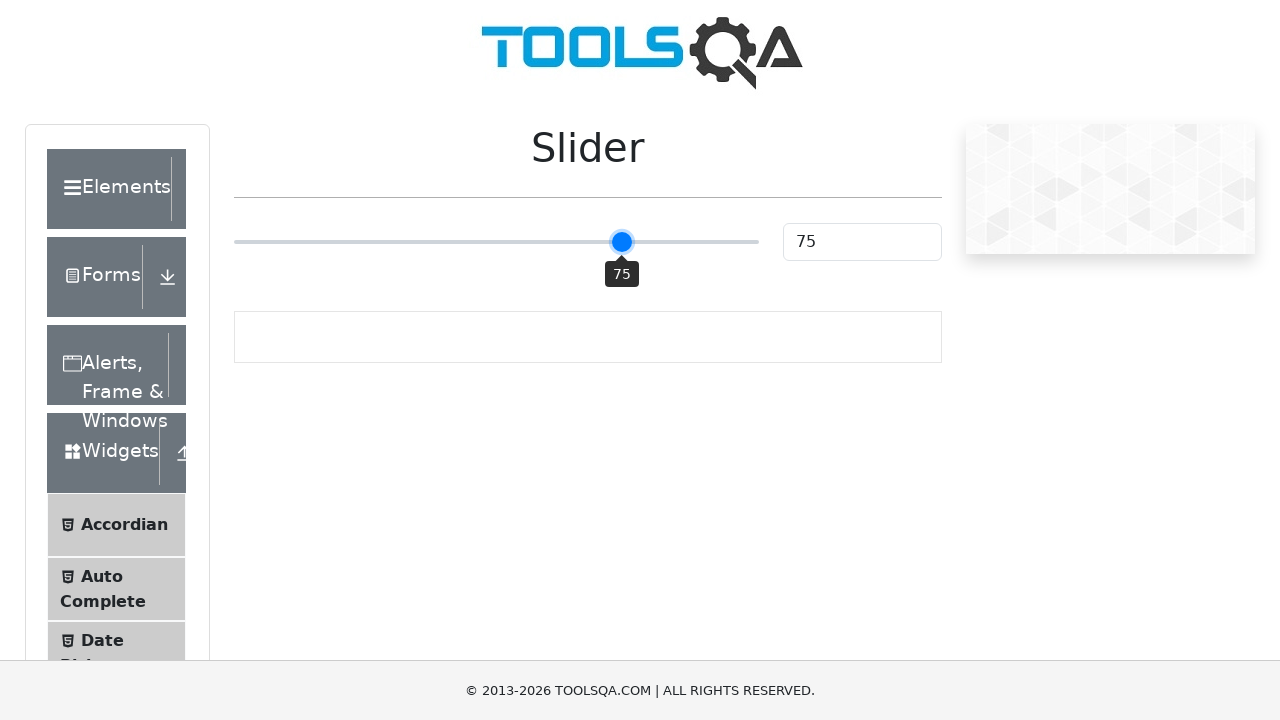

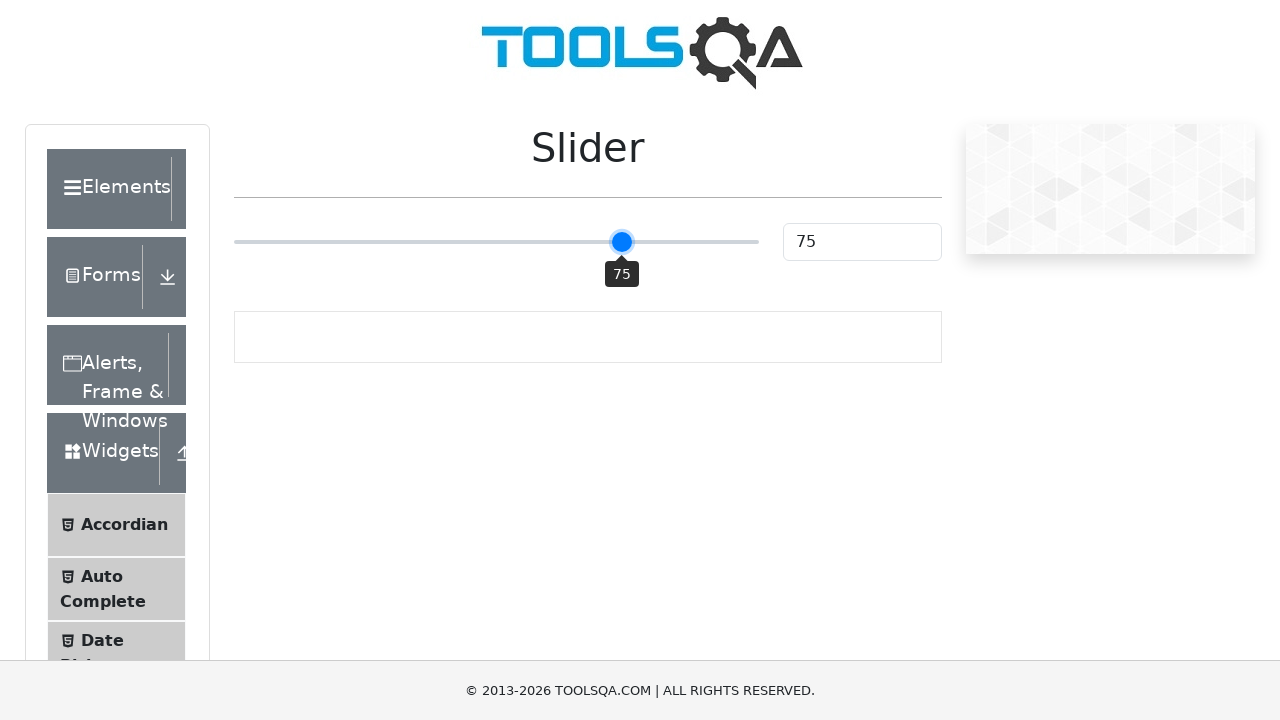